Tests navigation to various pages (feeds, imprint, privacy policy) by clicking links and verifying the URLs load correctly after reload.

Starting URL: https://timomeh.de/

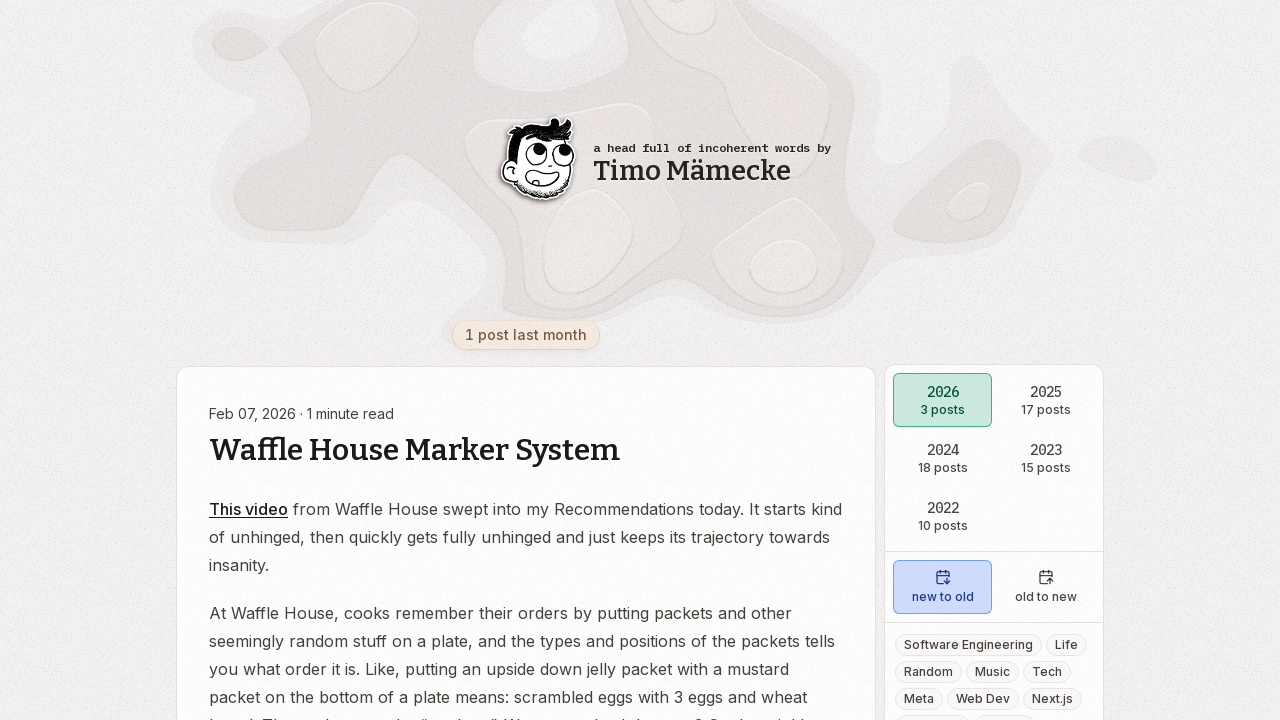

Clicked feeds link at (652, 638) on internal:role=link[name="feeds"i] >> nth=0
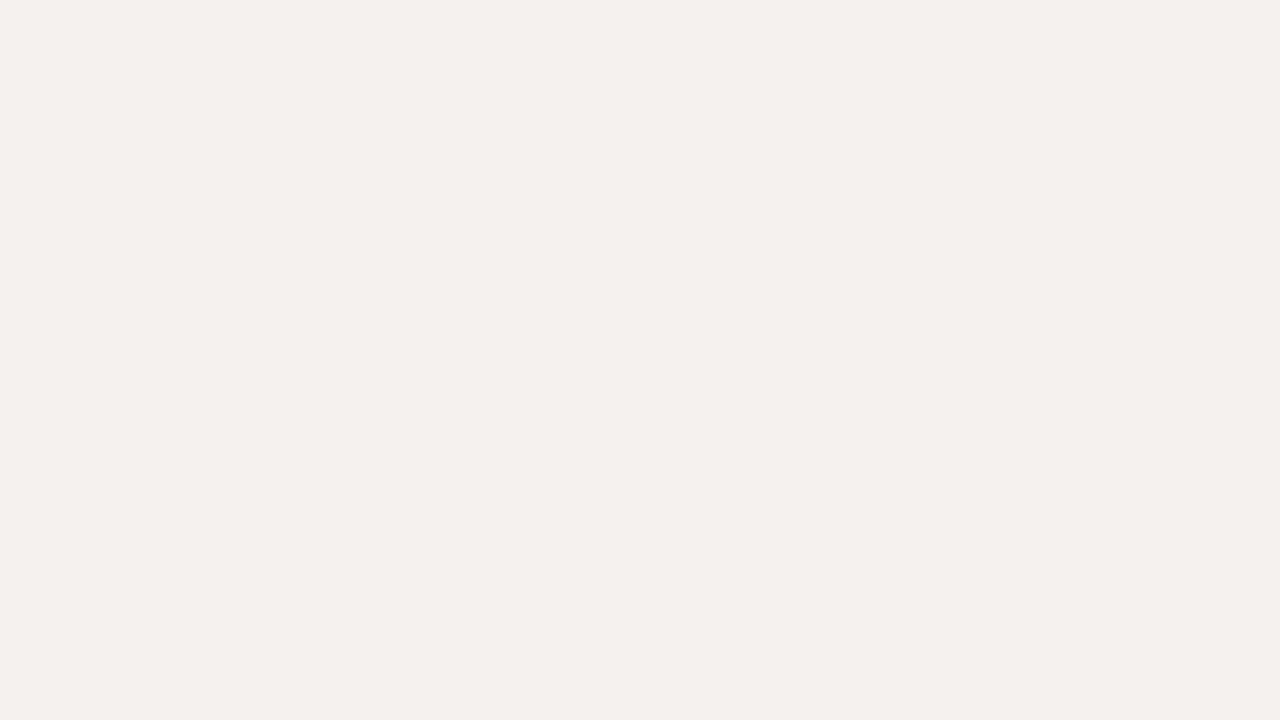

Feeds page loaded (networkidle)
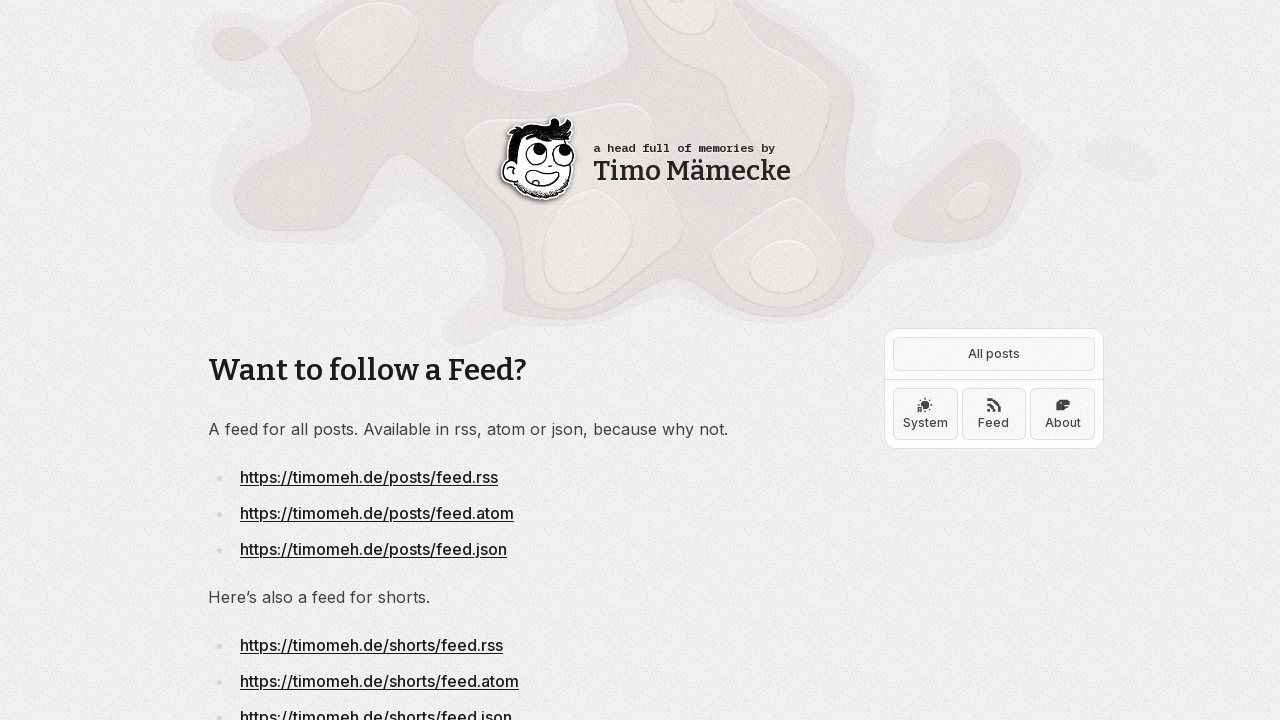

Verified URL contains /feeds
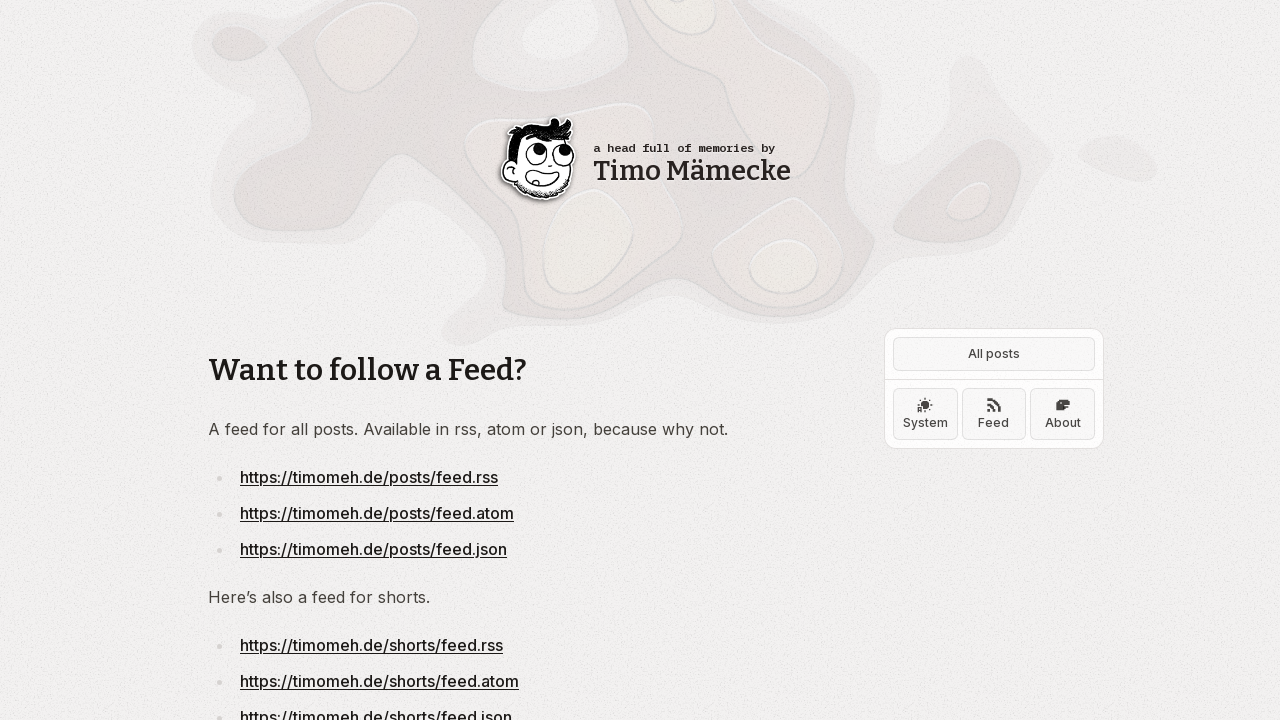

Reloaded feeds page
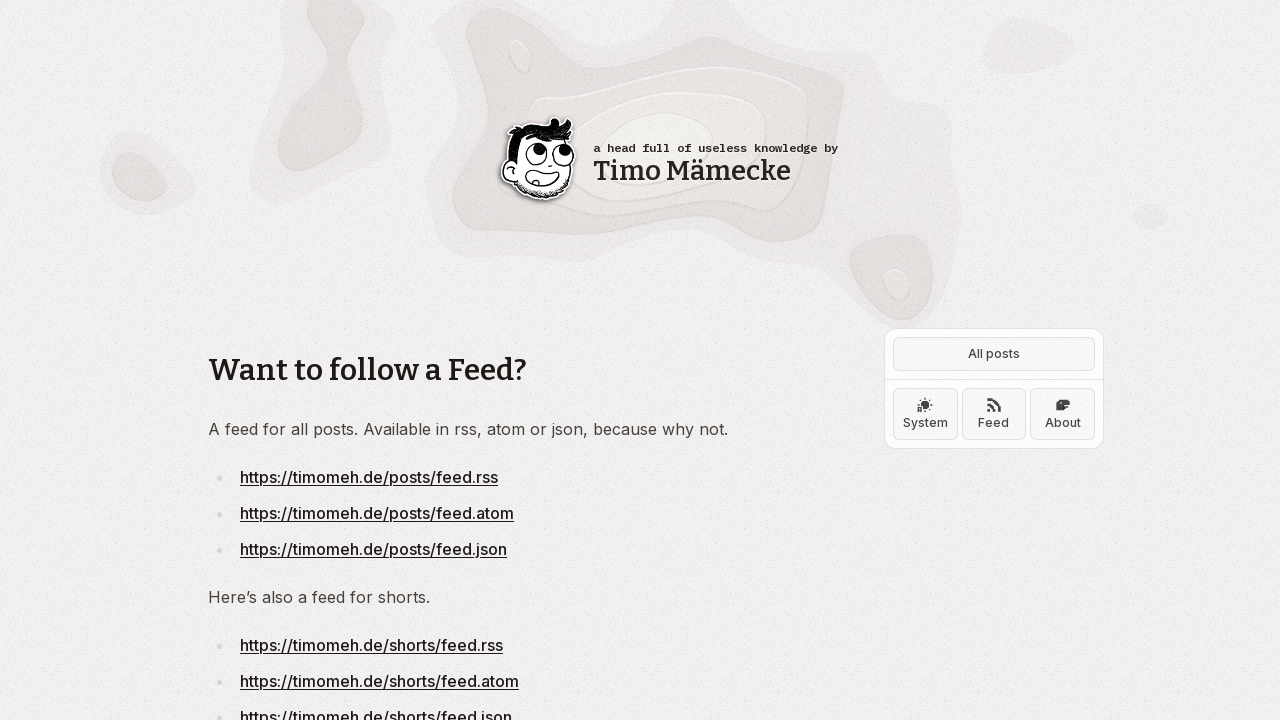

Feeds page reloaded (networkidle)
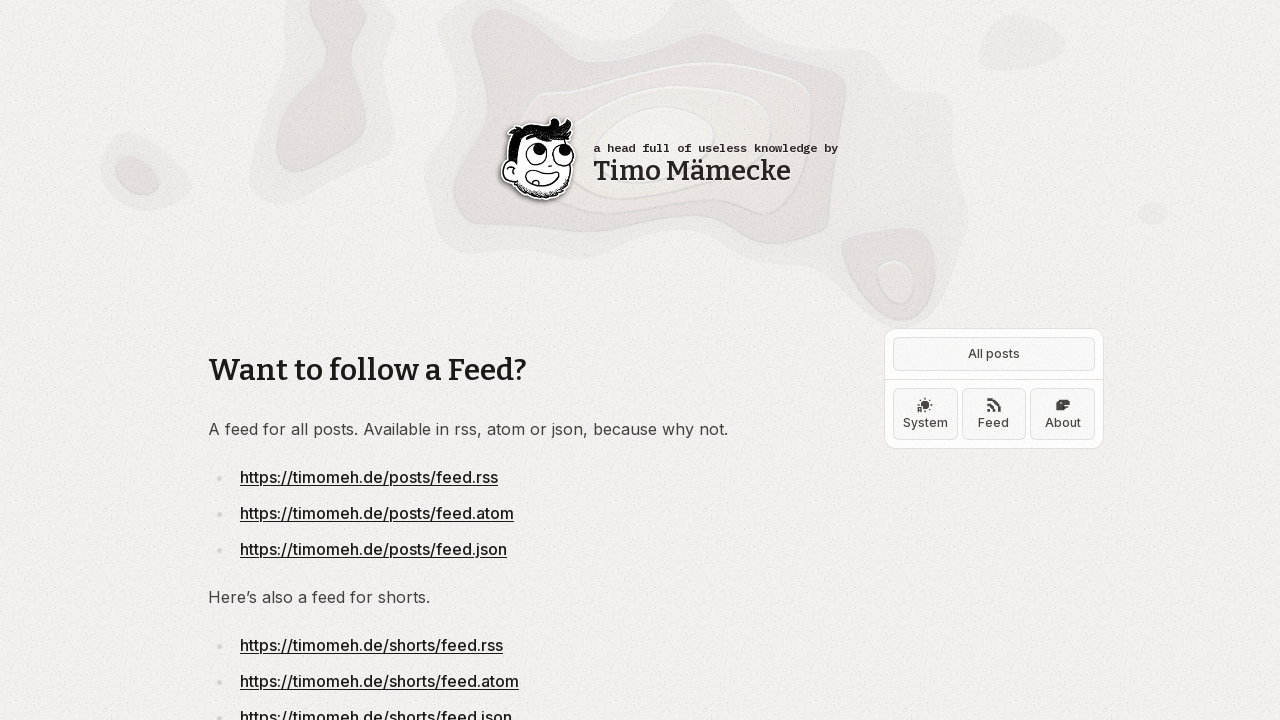

Verified URL still contains /feeds after reload
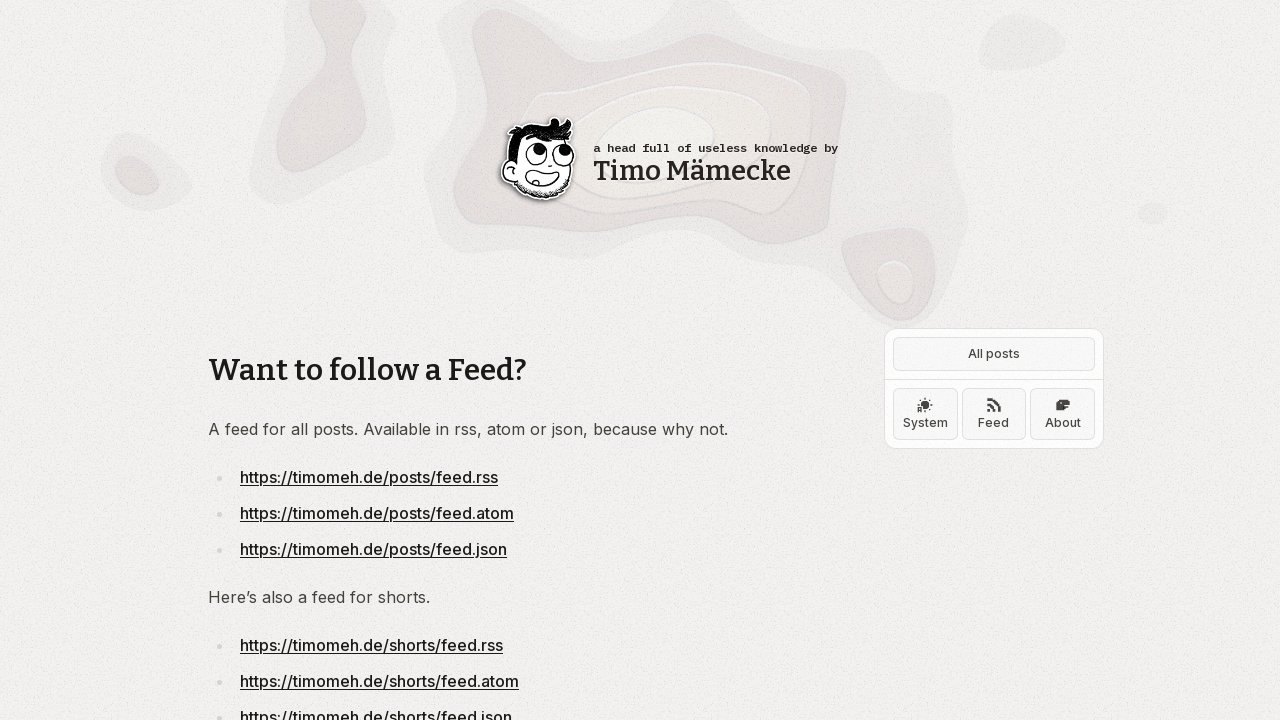

Navigated to home page (https://timomeh.de/)
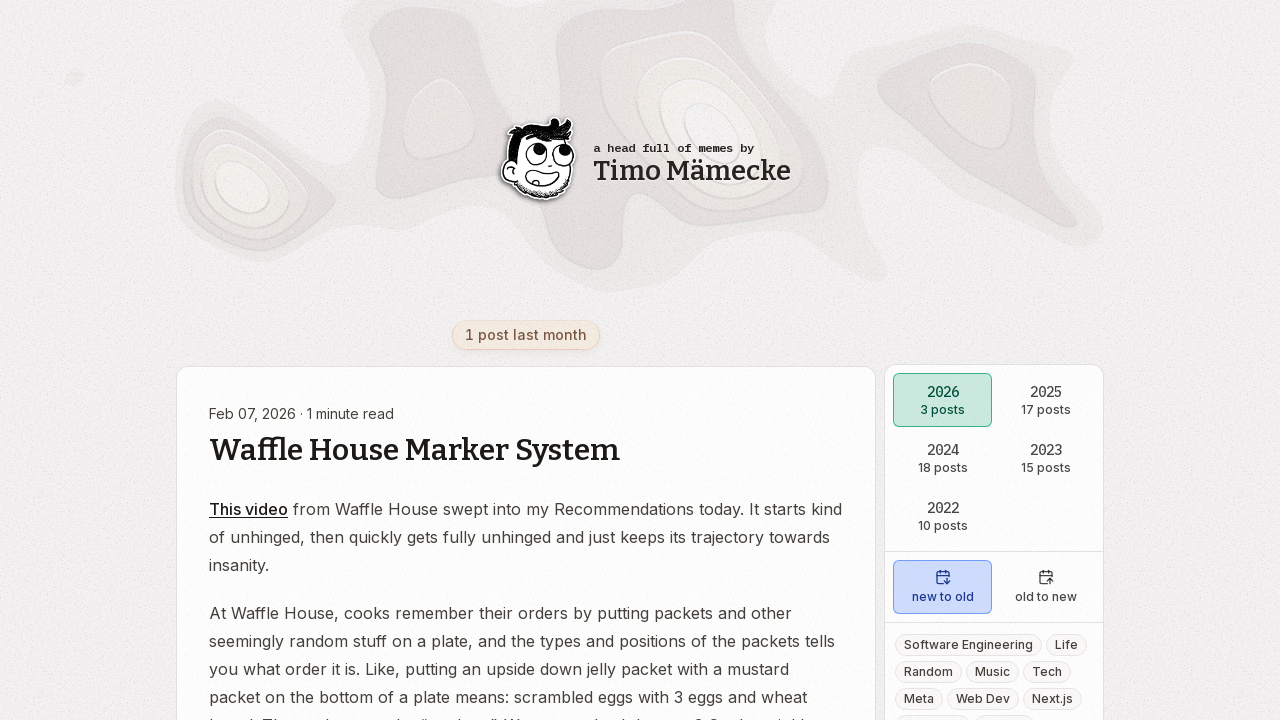

Clicked imprint link at (708, 638) on internal:role=link[name="imprint"i] >> nth=0
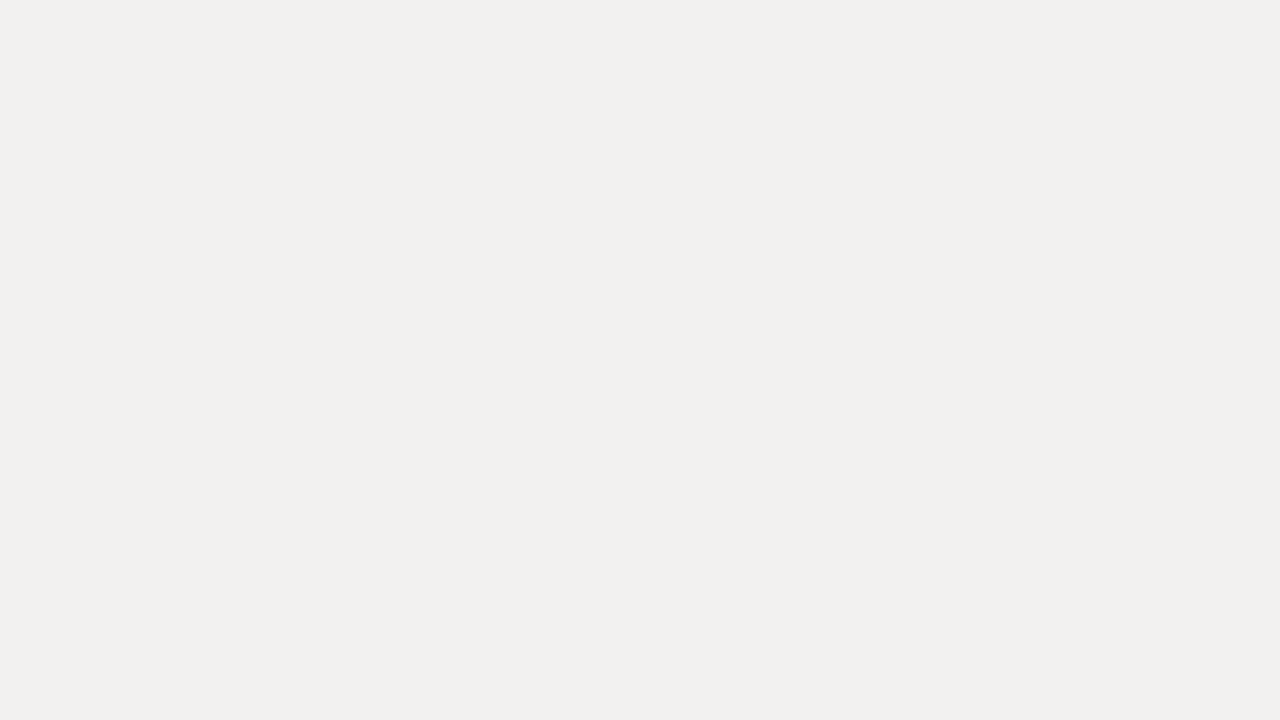

Imprint page loaded (networkidle)
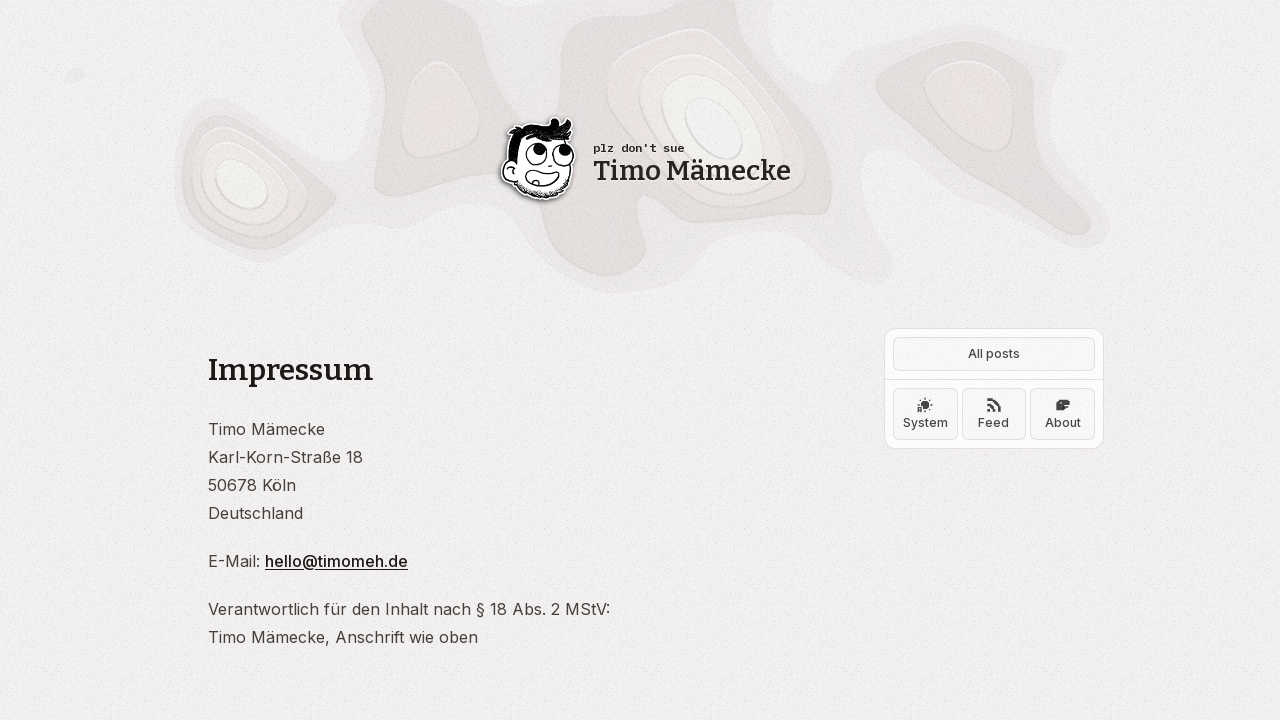

Verified URL contains /impressum
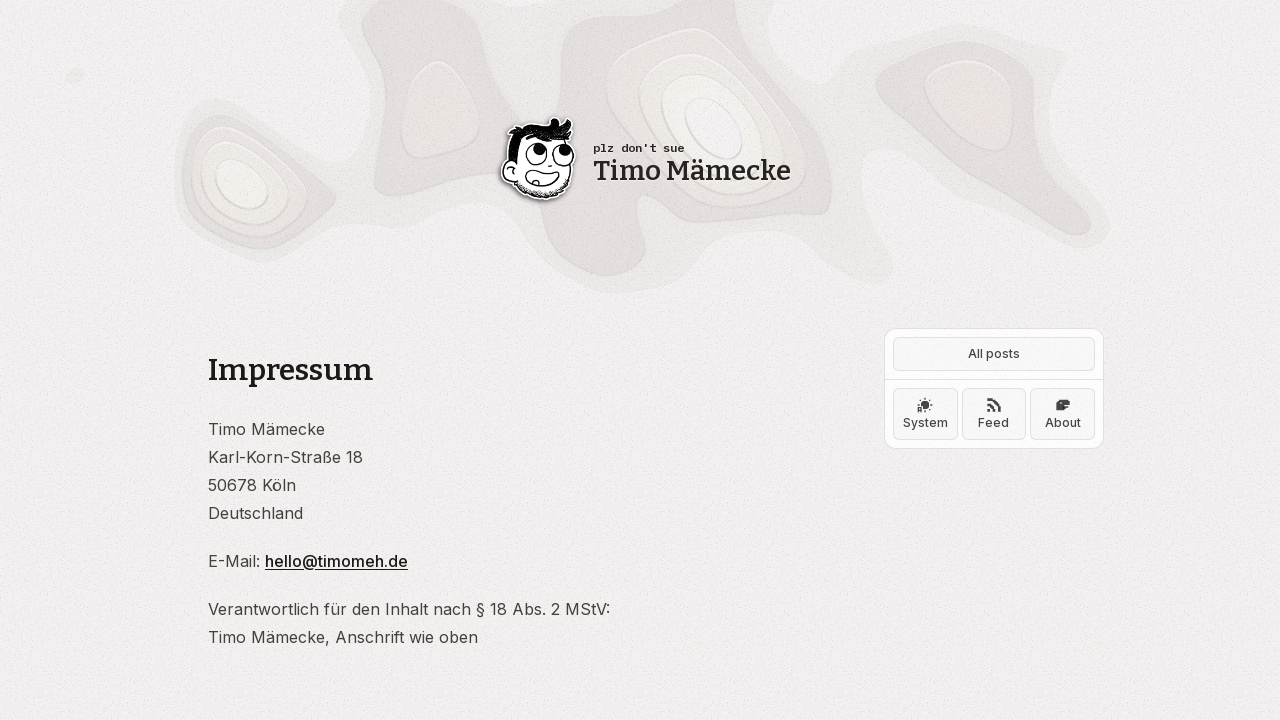

Reloaded imprint page
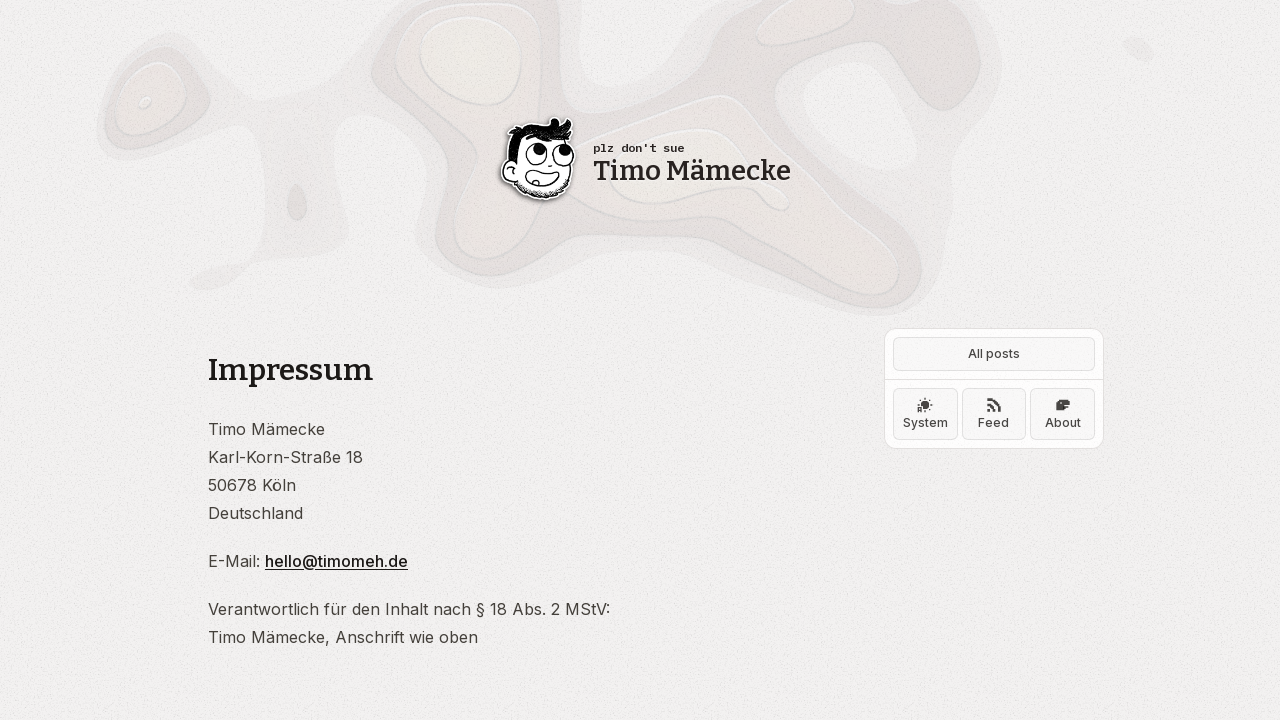

Imprint page reloaded (networkidle)
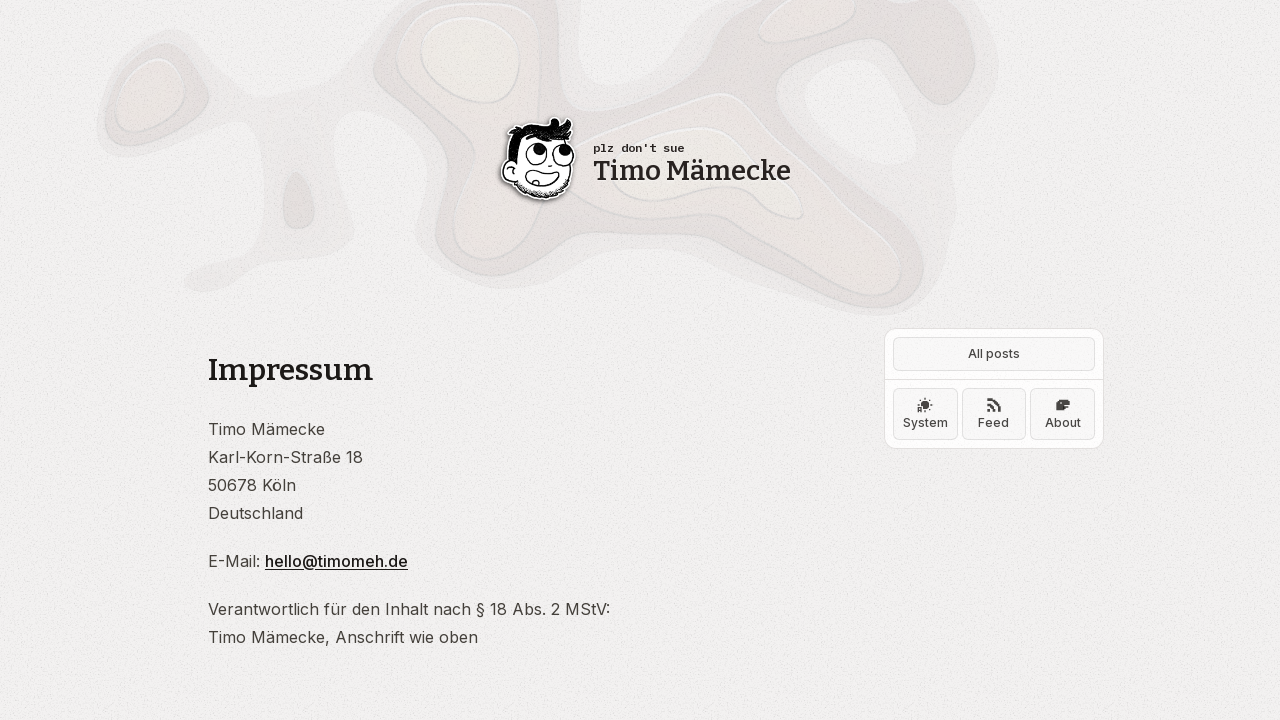

Verified URL still contains /impressum after reload
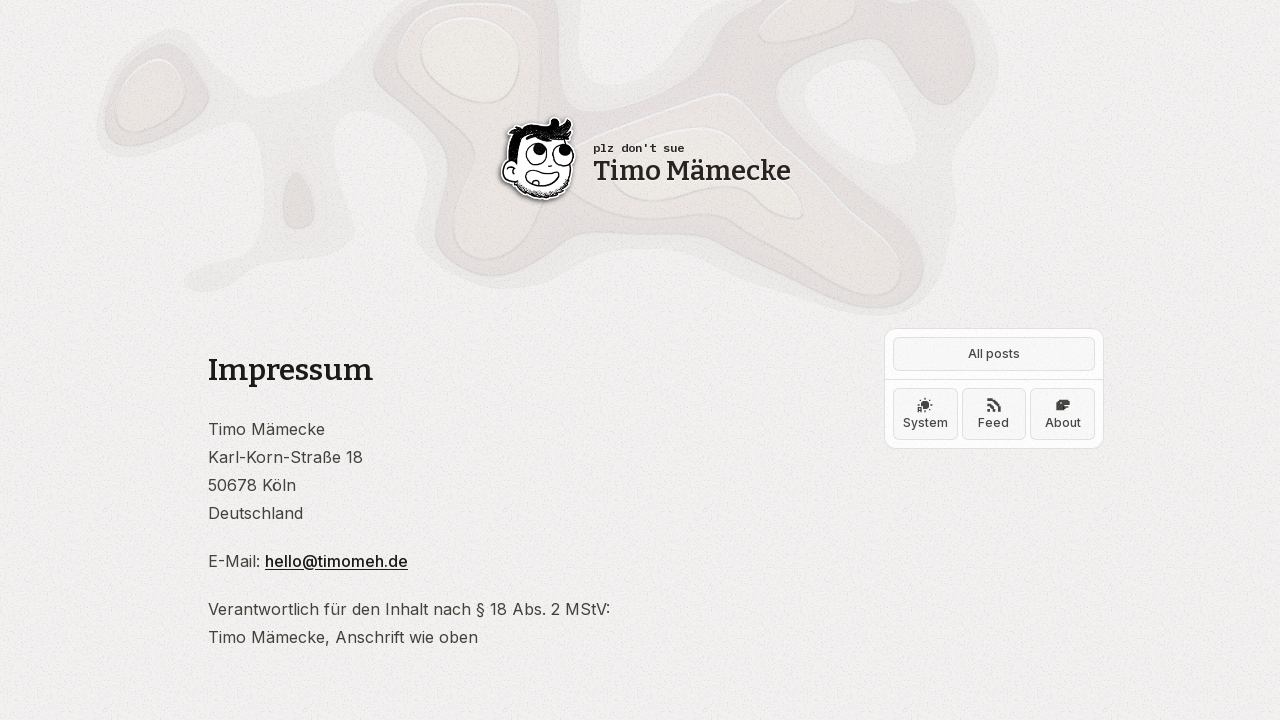

Navigated to home page (https://timomeh.de/)
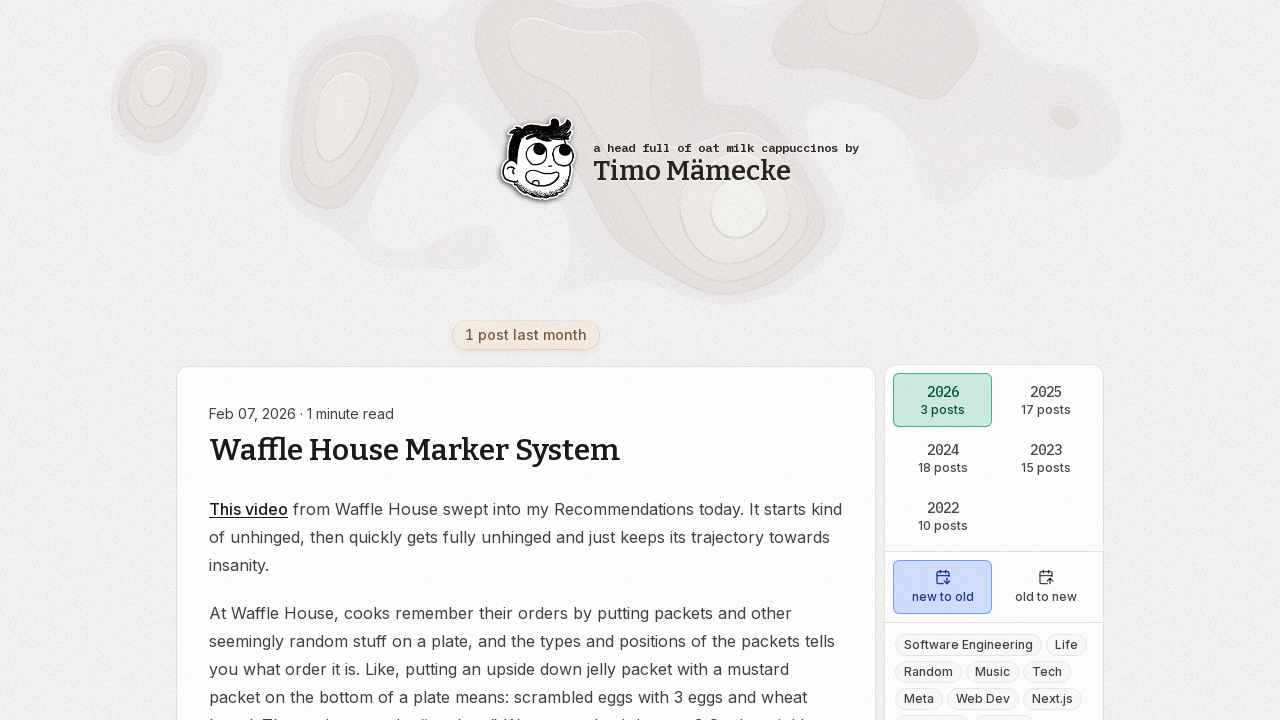

Clicked privacy policy link at (797, 638) on internal:role=link[name="privacy policy"i] >> nth=0
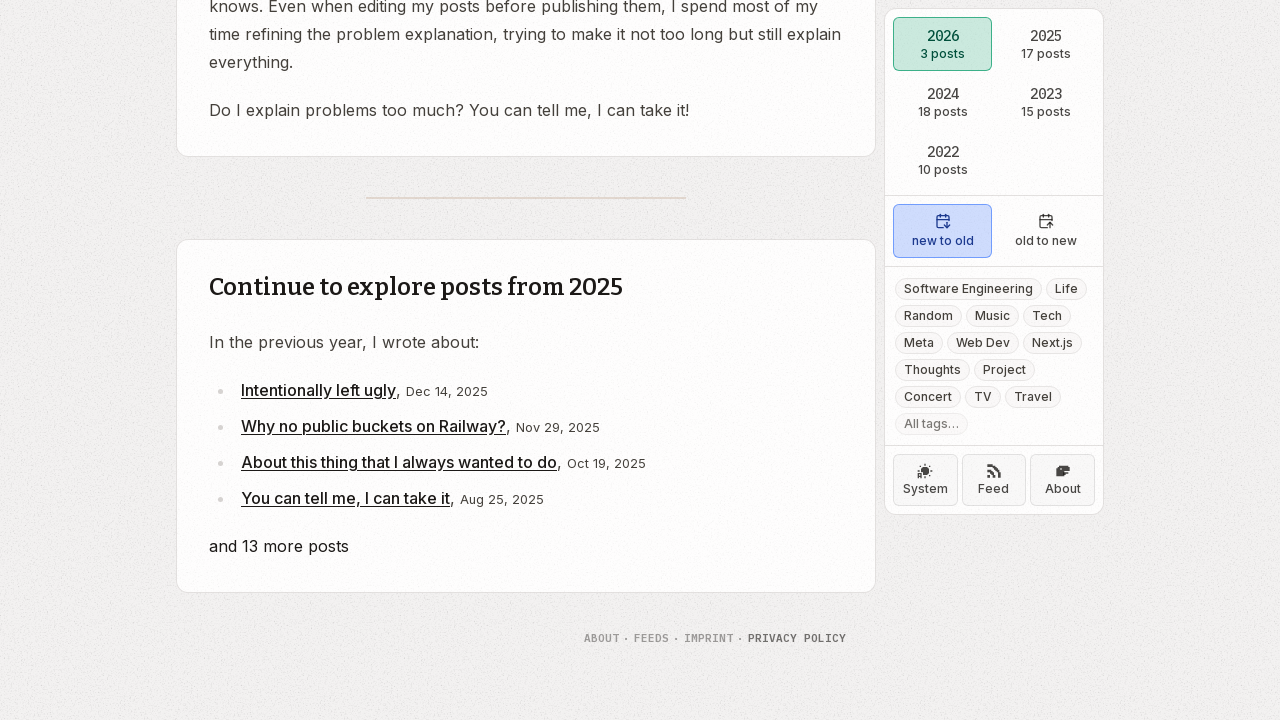

Privacy policy page loaded (networkidle)
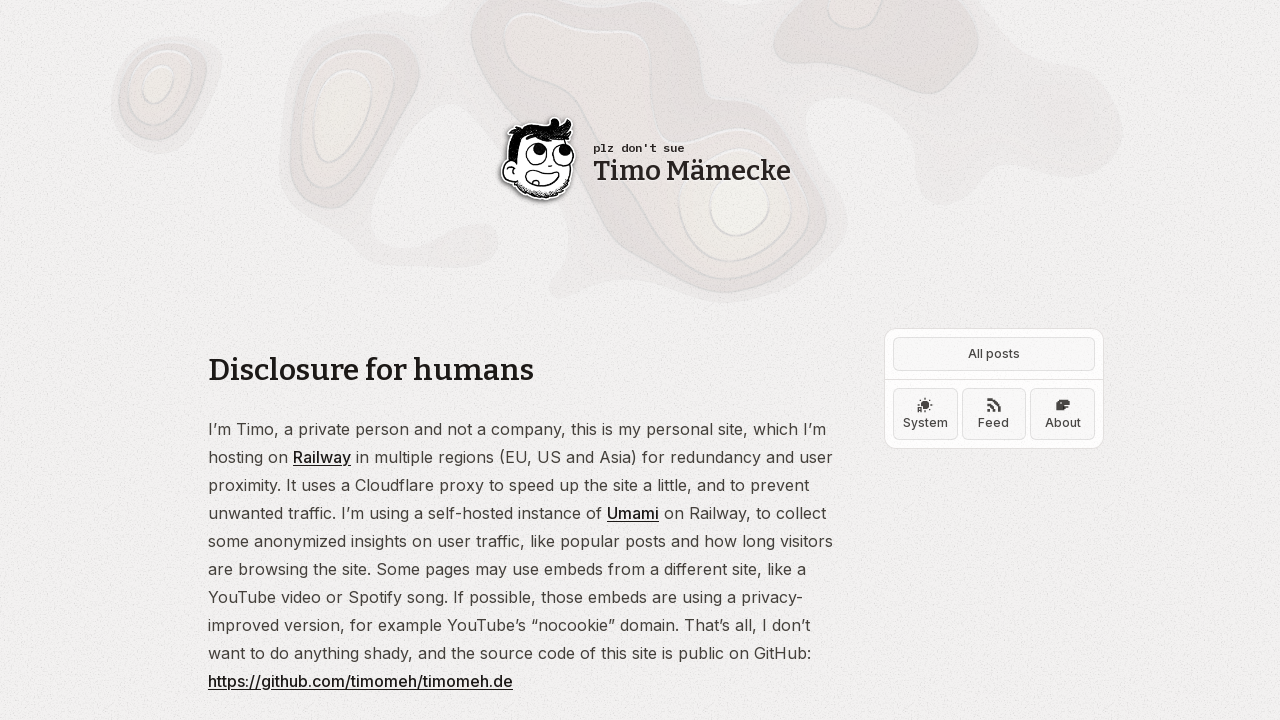

Verified URL contains /datenschutz
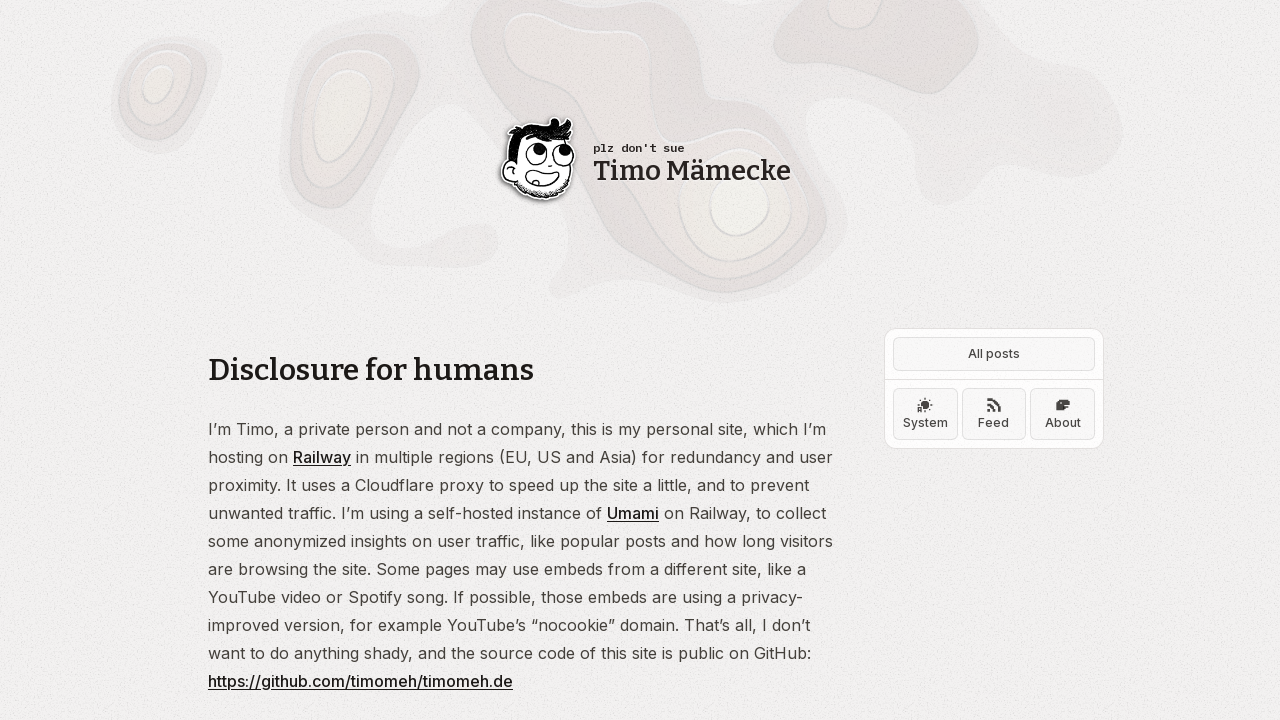

Reloaded privacy policy page
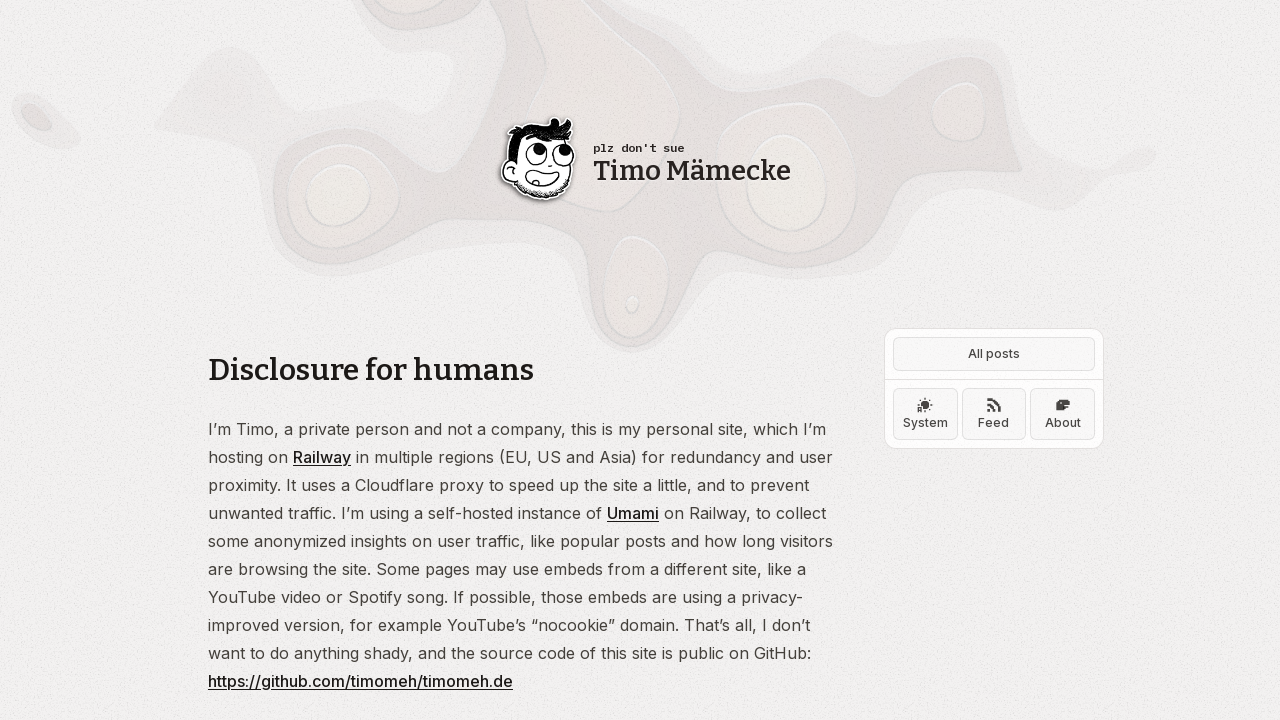

Privacy policy page reloaded (networkidle)
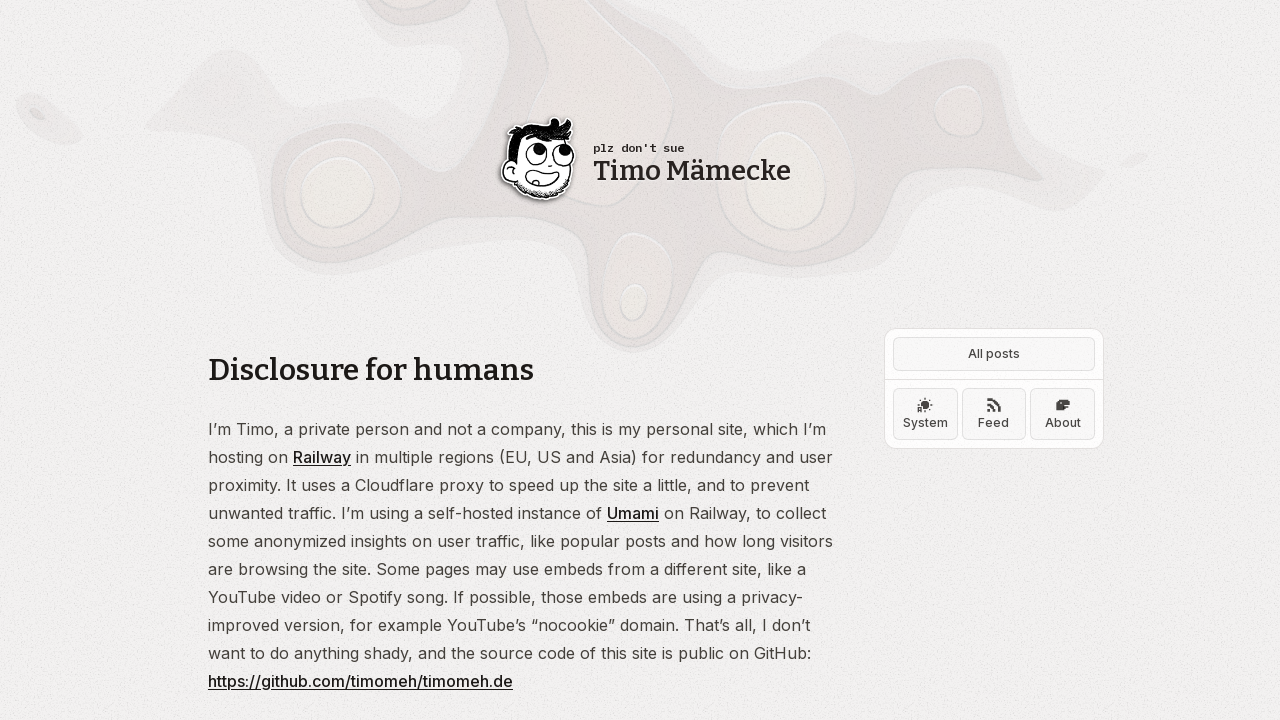

Verified URL still contains /datenschutz after reload
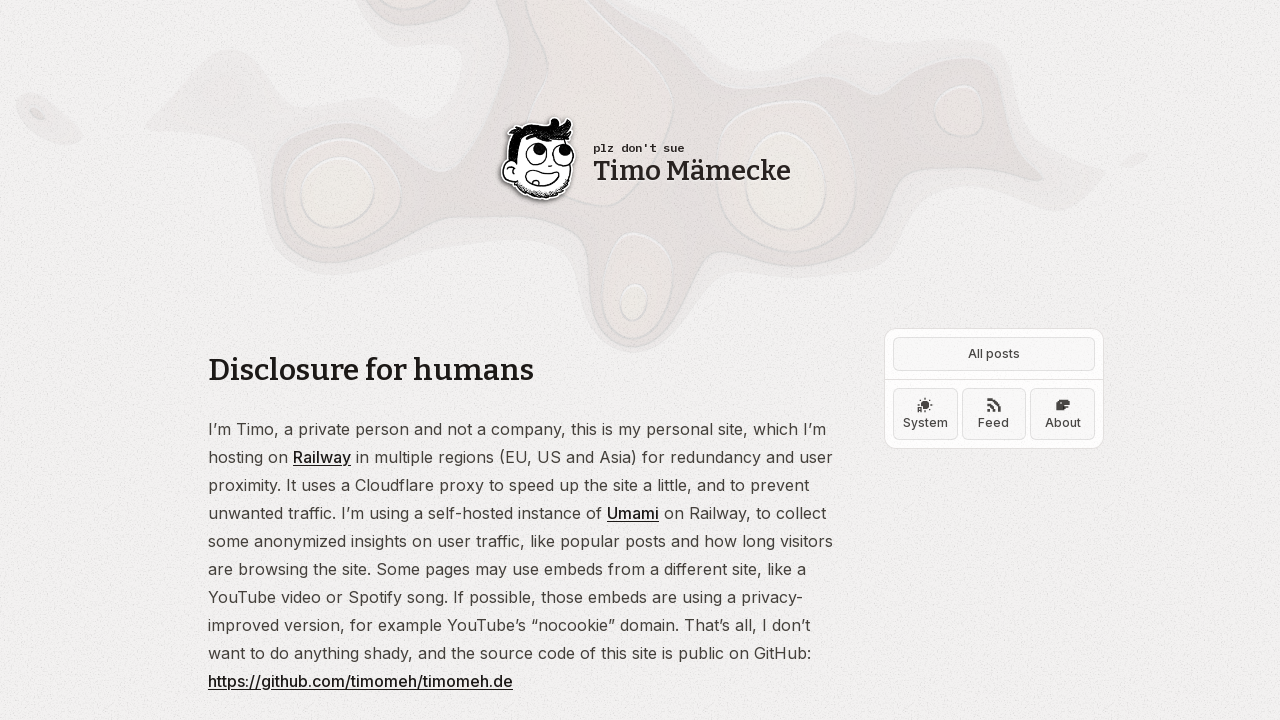

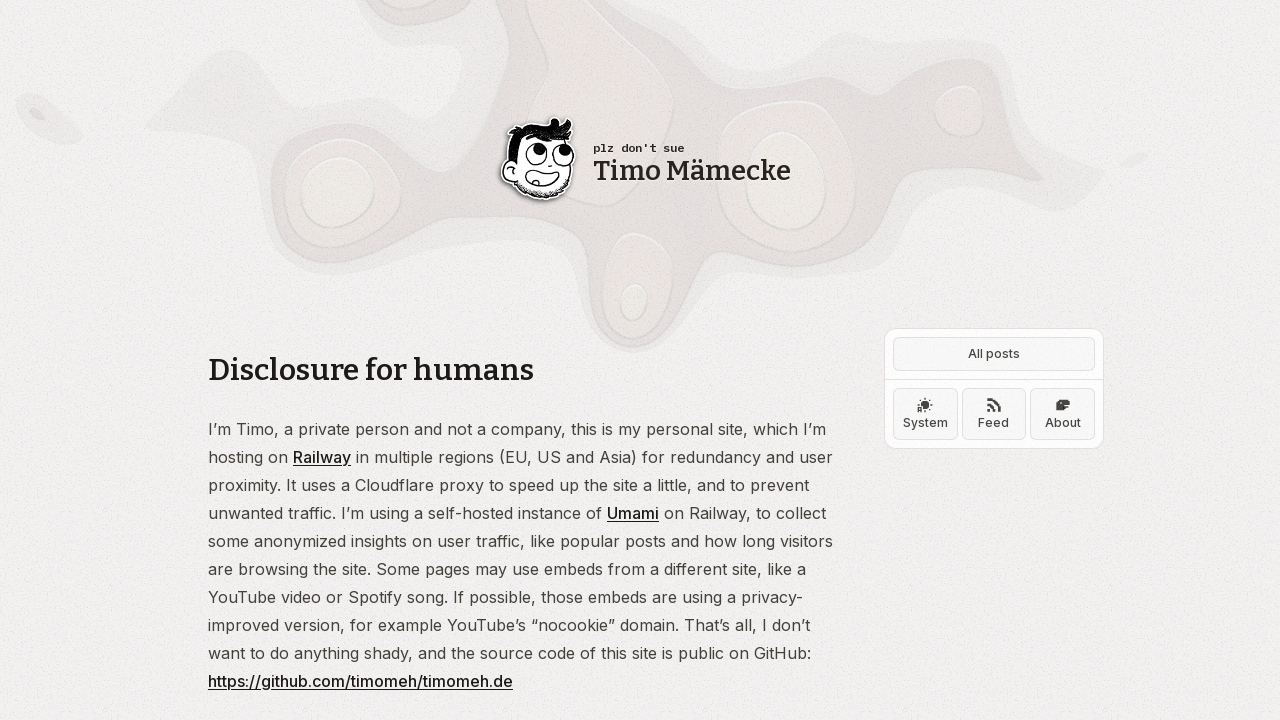